Tests navigation on NSE India website by hovering over a menu element and clicking on the "Pre-Open Market" link to navigate to that section.

Starting URL: https://www.nseindia.com/

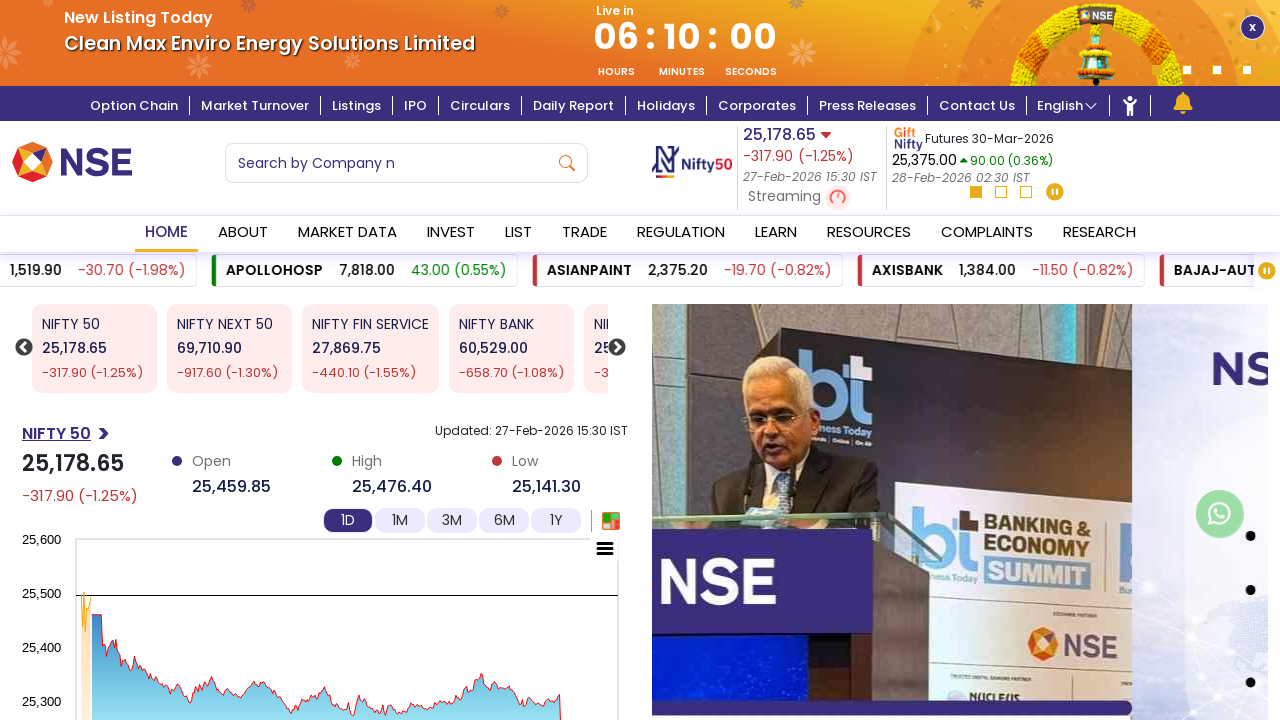

Hovered over menu element with id 'link_2' to reveal dropdown at (347, 234) on #link_2
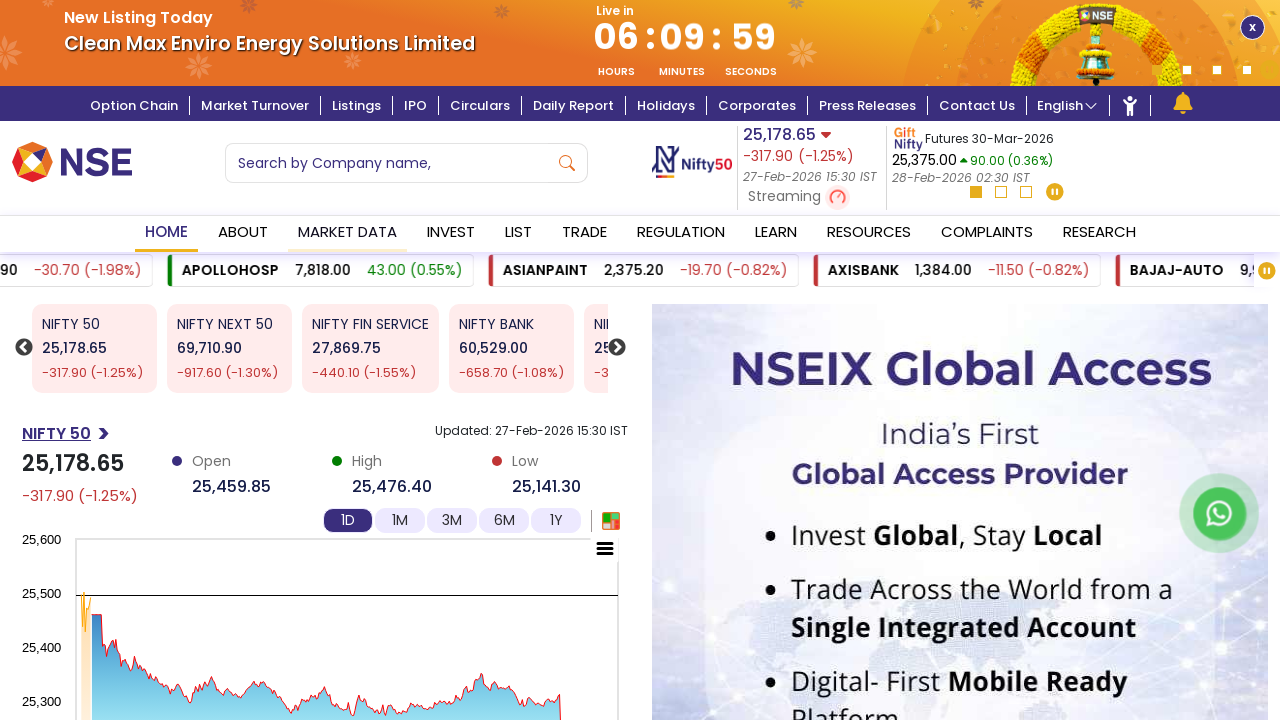

Waited 1 second for dropdown menu to appear
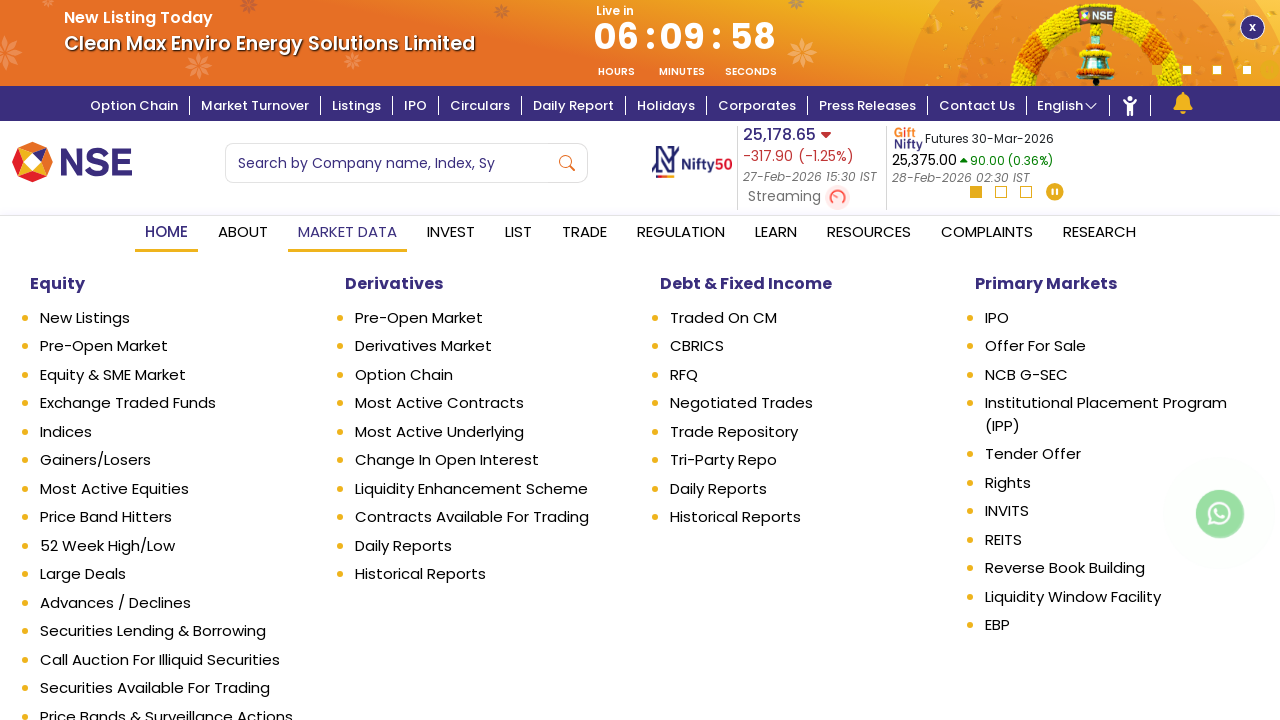

Clicked on 'Pre-Open Market' link at (176, 346) on text=Pre-Open Market
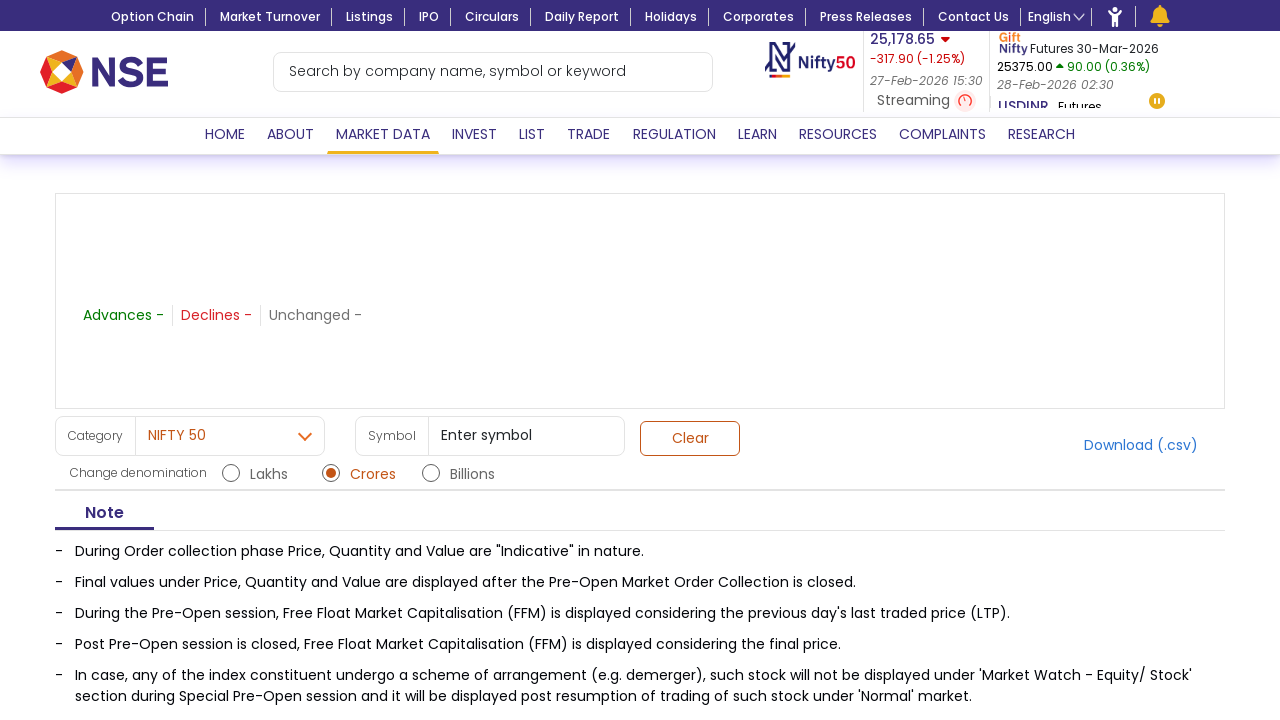

Waited for page to reach network idle state after navigating to Pre-Open Market section
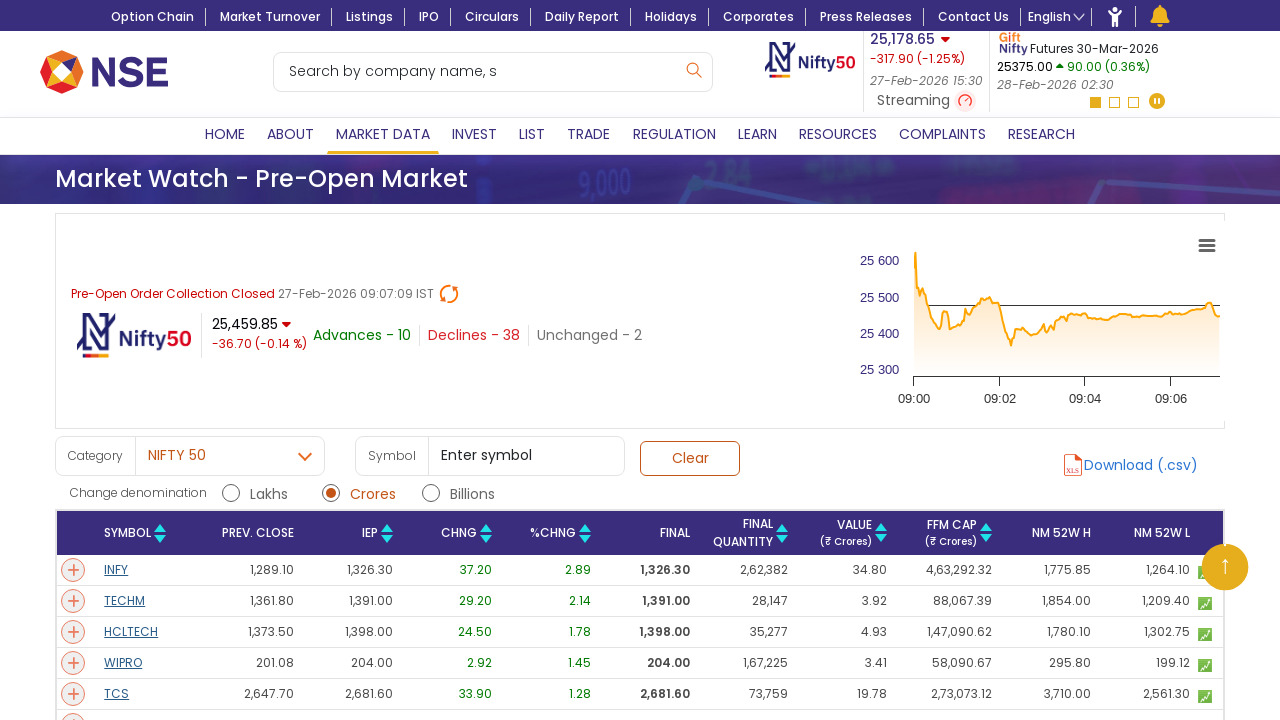

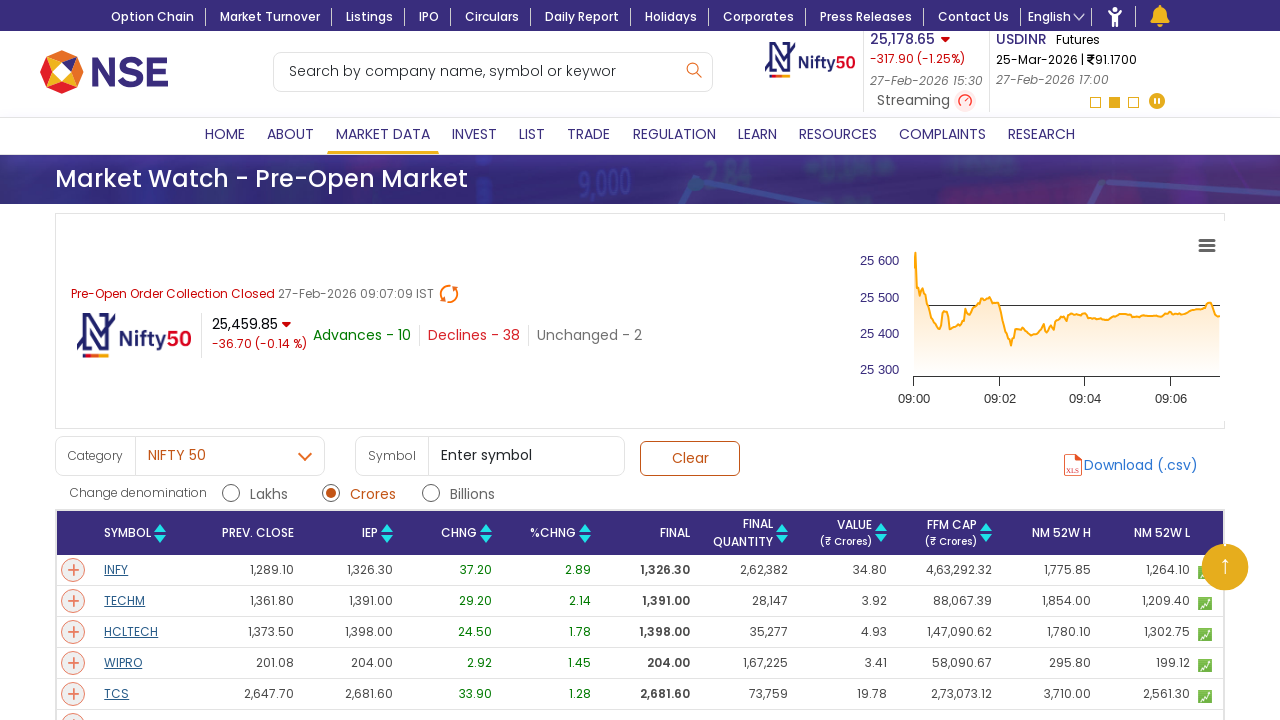